Tests selecting a radio button and verifying it becomes selected

Starting URL: https://rahulshettyacademy.com/AutomationPractice/

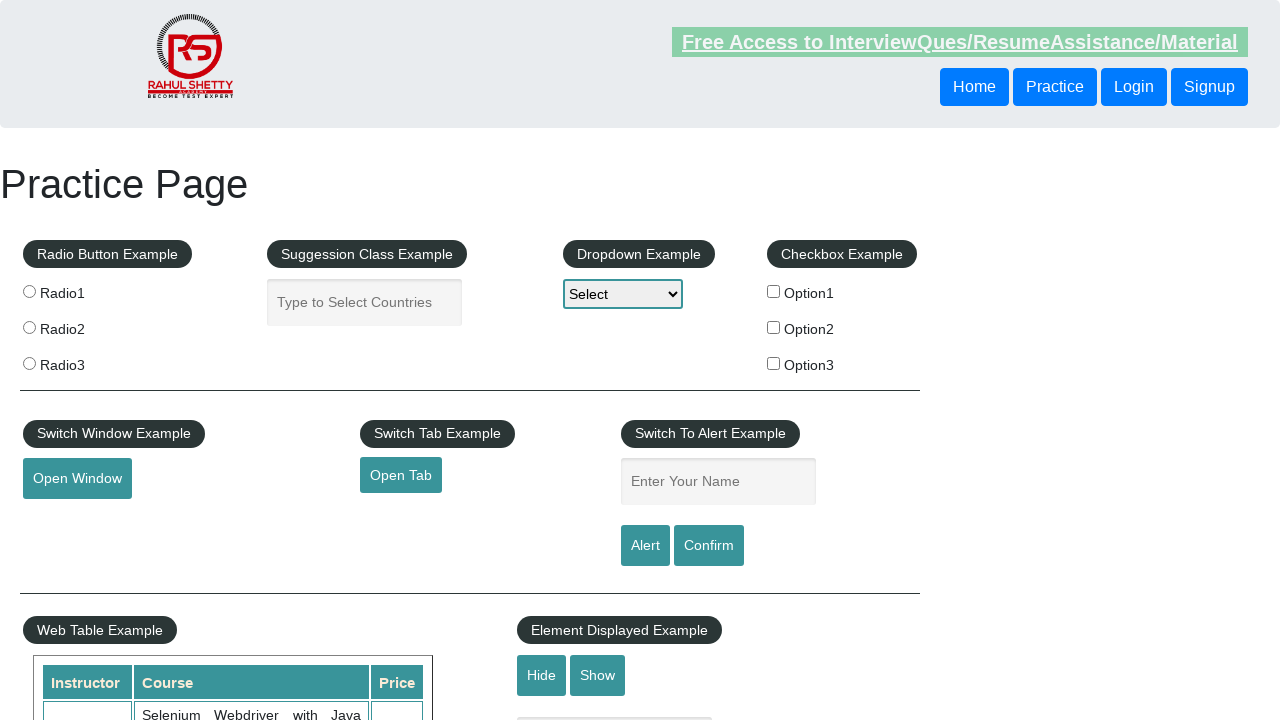

Clicked radio button 1 at (29, 291) on input[value='radio1']
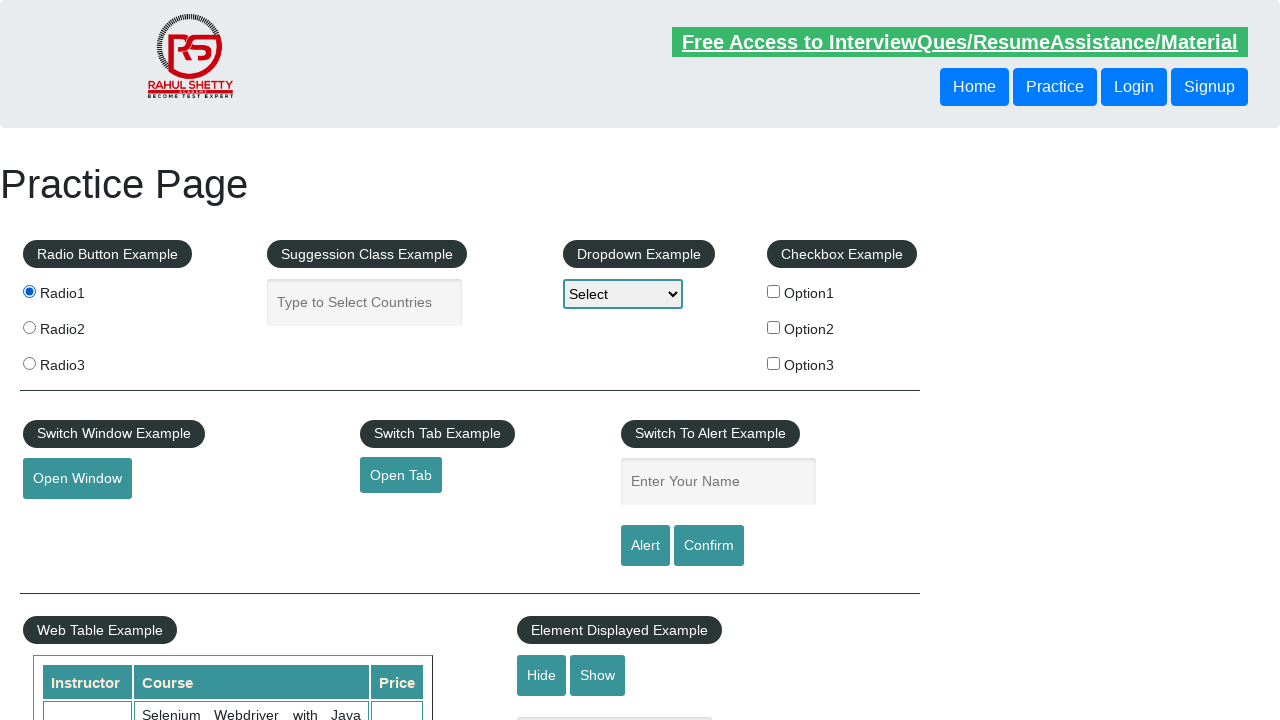

Verified that radio button 1 is selected
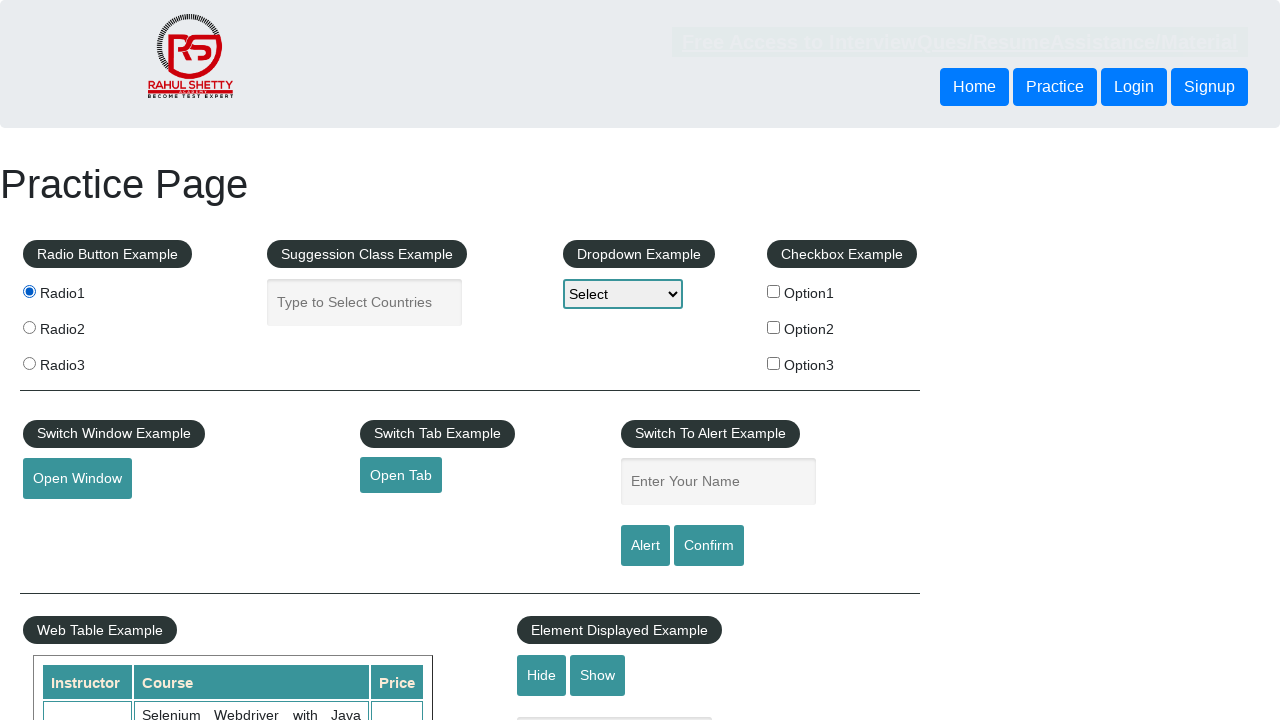

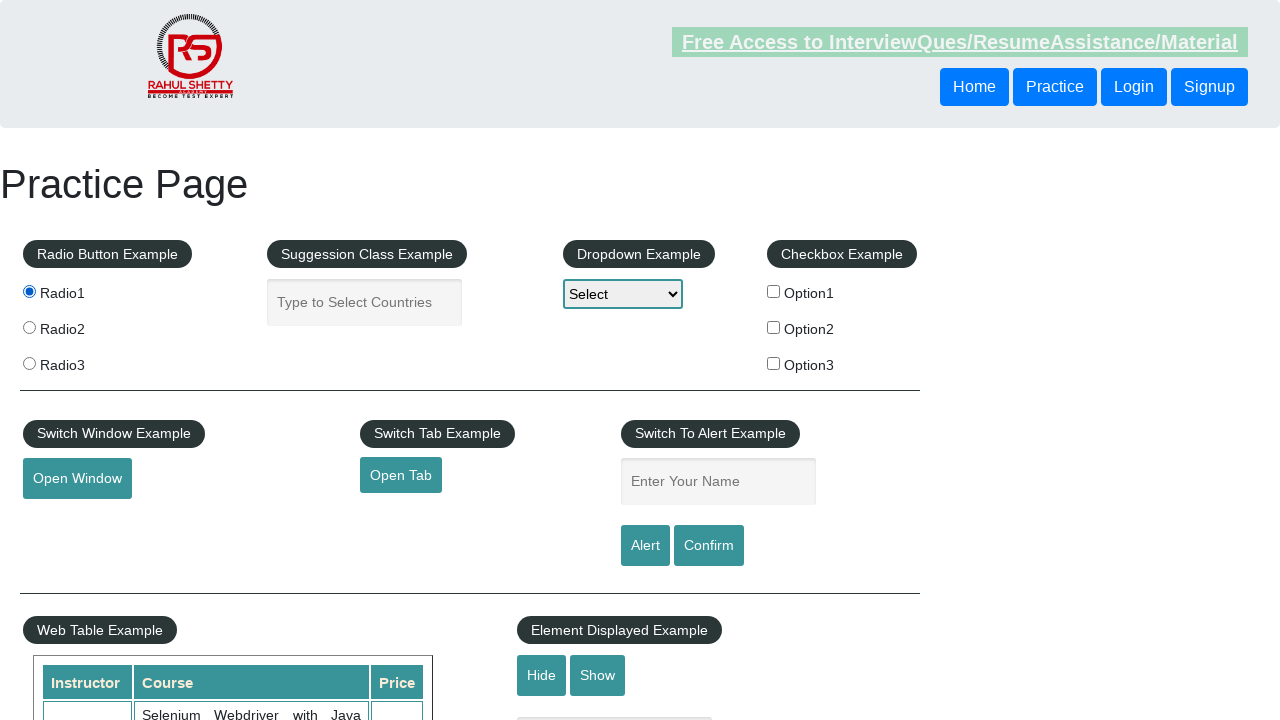